Tests dynamic form controls by clicking the Dynamic Controls link, enabling a text field, and entering text to verify it works

Starting URL: https://the-internet.herokuapp.com/

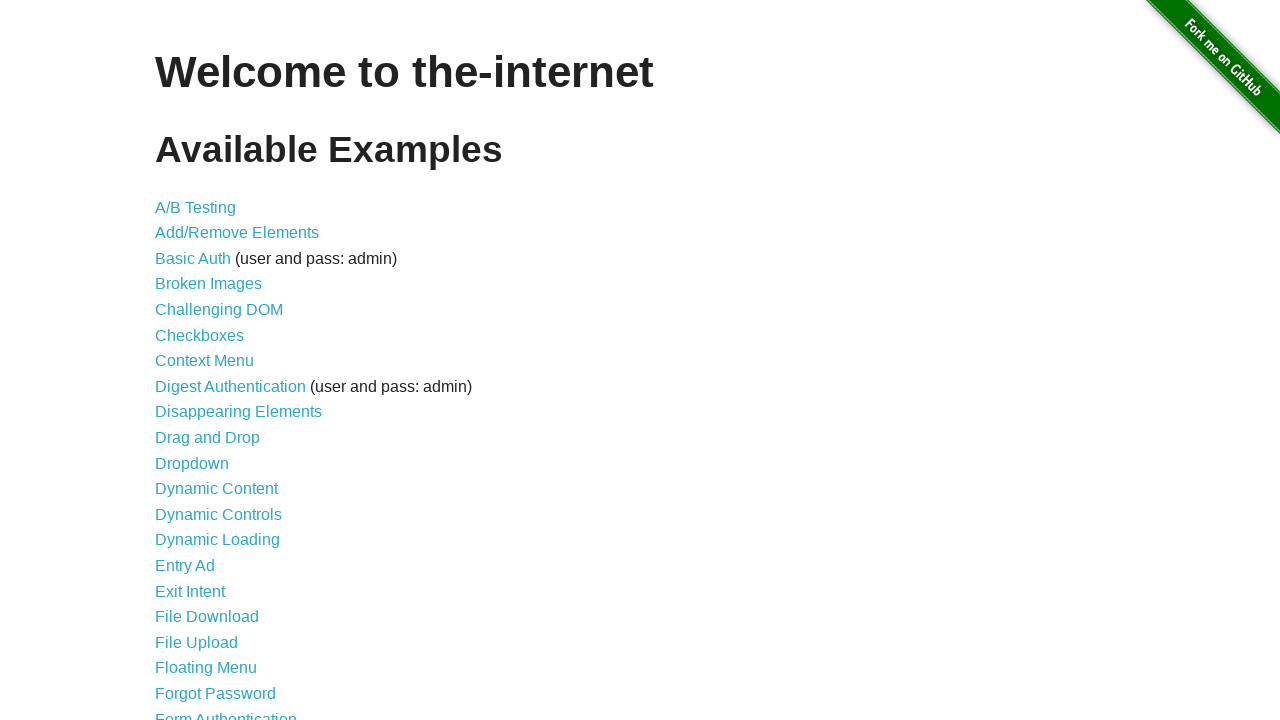

Clicked on Dynamic Controls link at (218, 514) on text=Dynamic Controls
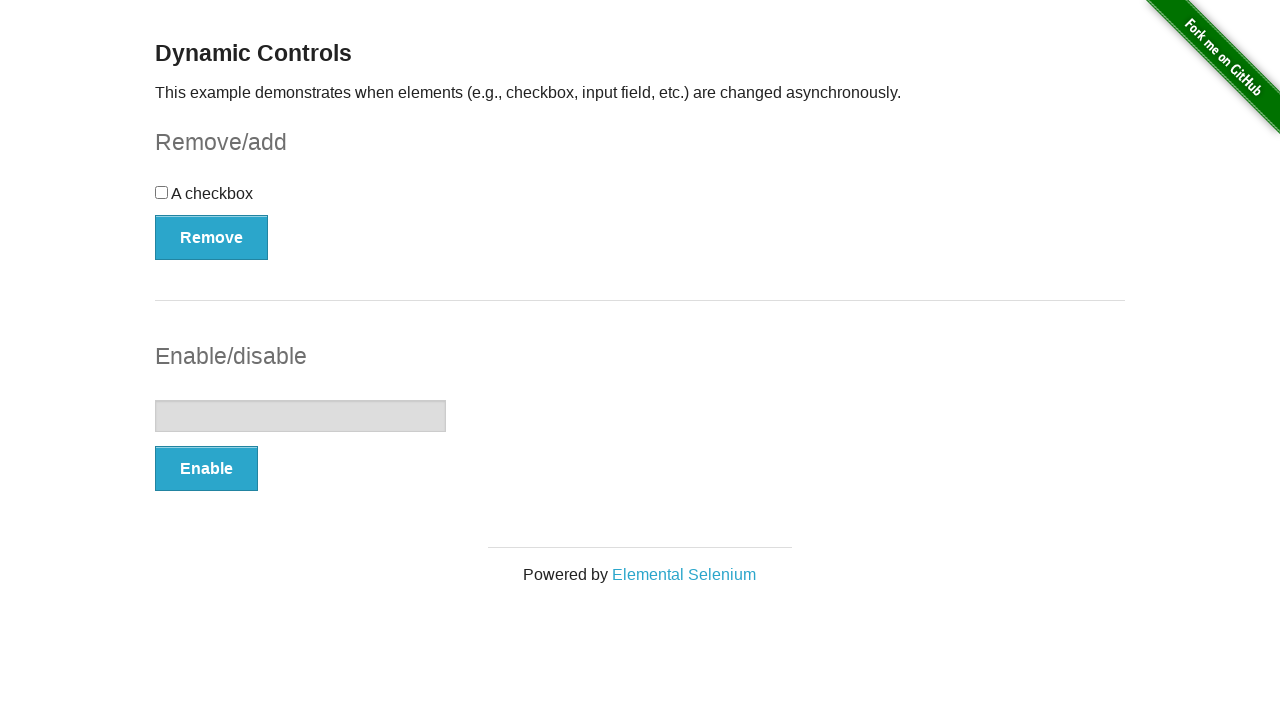

Clicked Enable button to enable text field at (206, 469) on button:has-text('Enable')
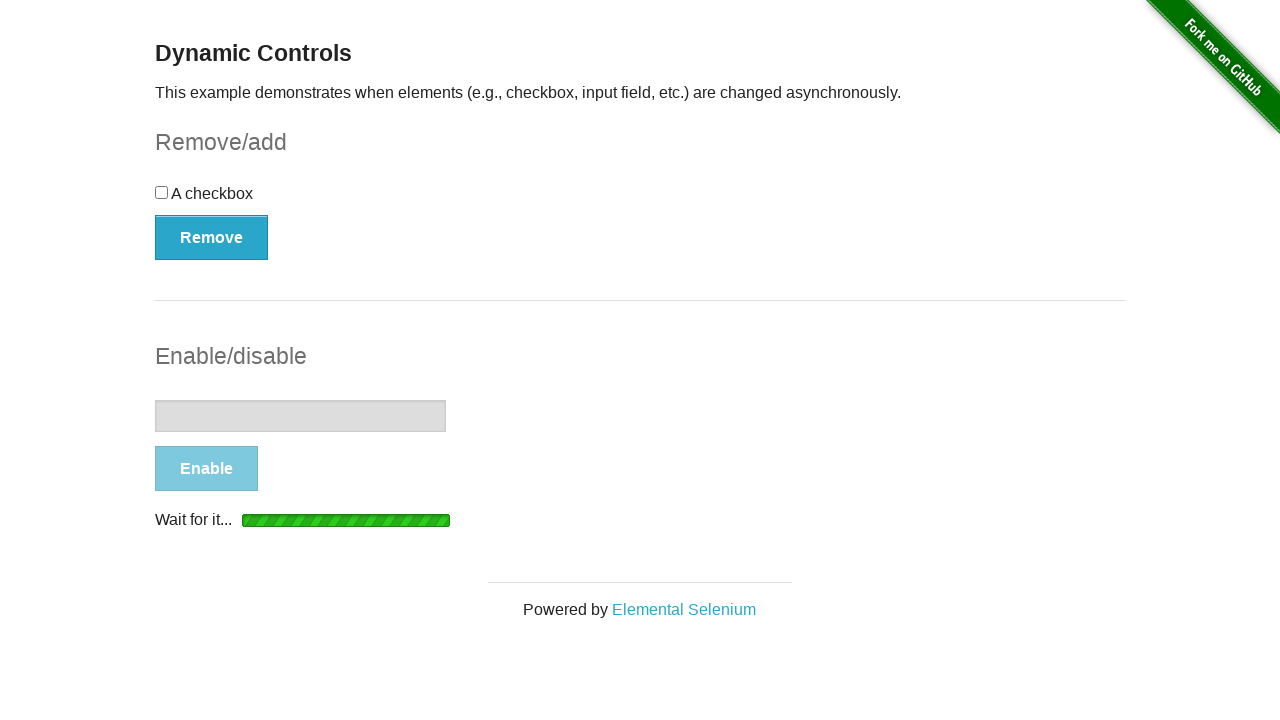

Success message appeared
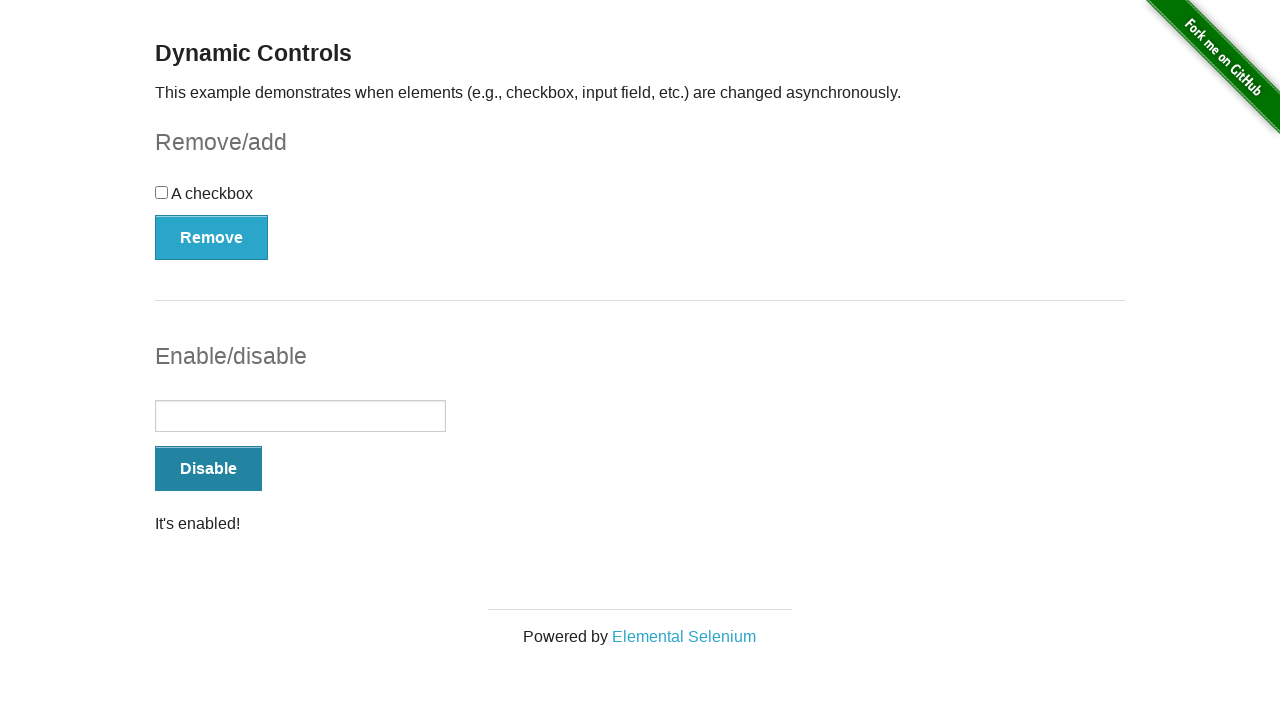

Entered 'Hello' into the enabled text field on input[type='text']
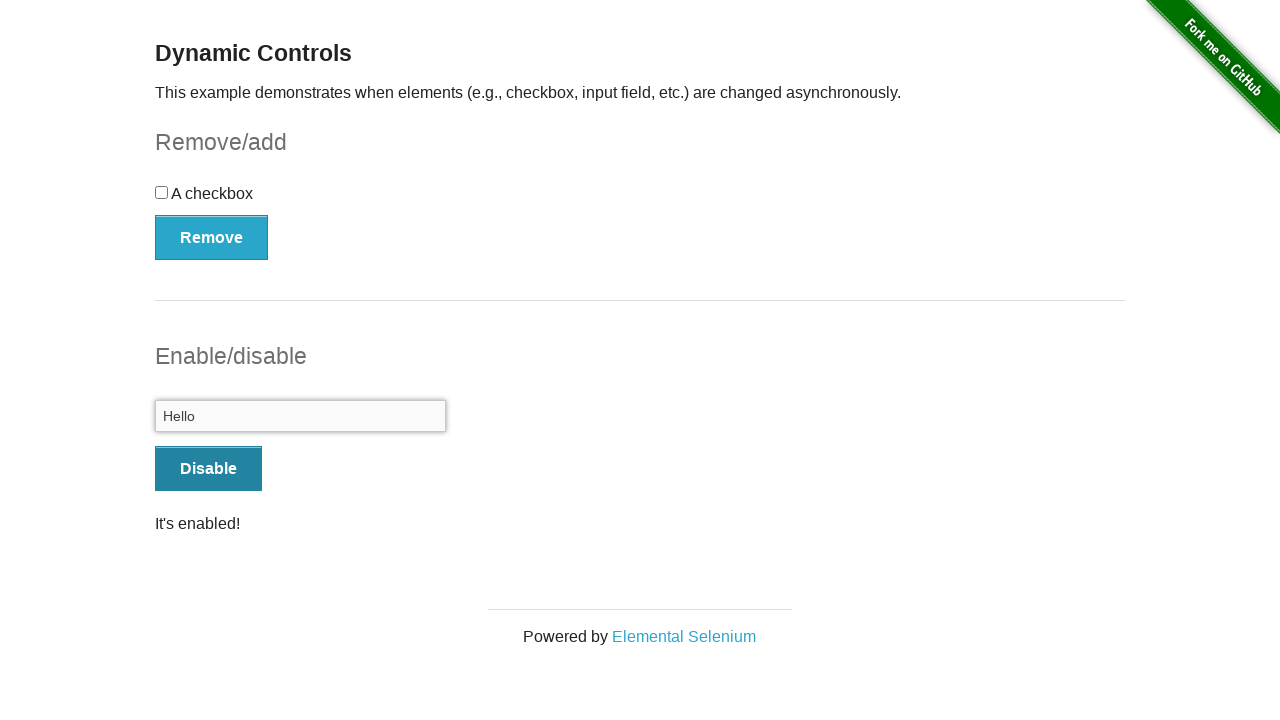

Verified that text 'Hello' was successfully entered into the text field
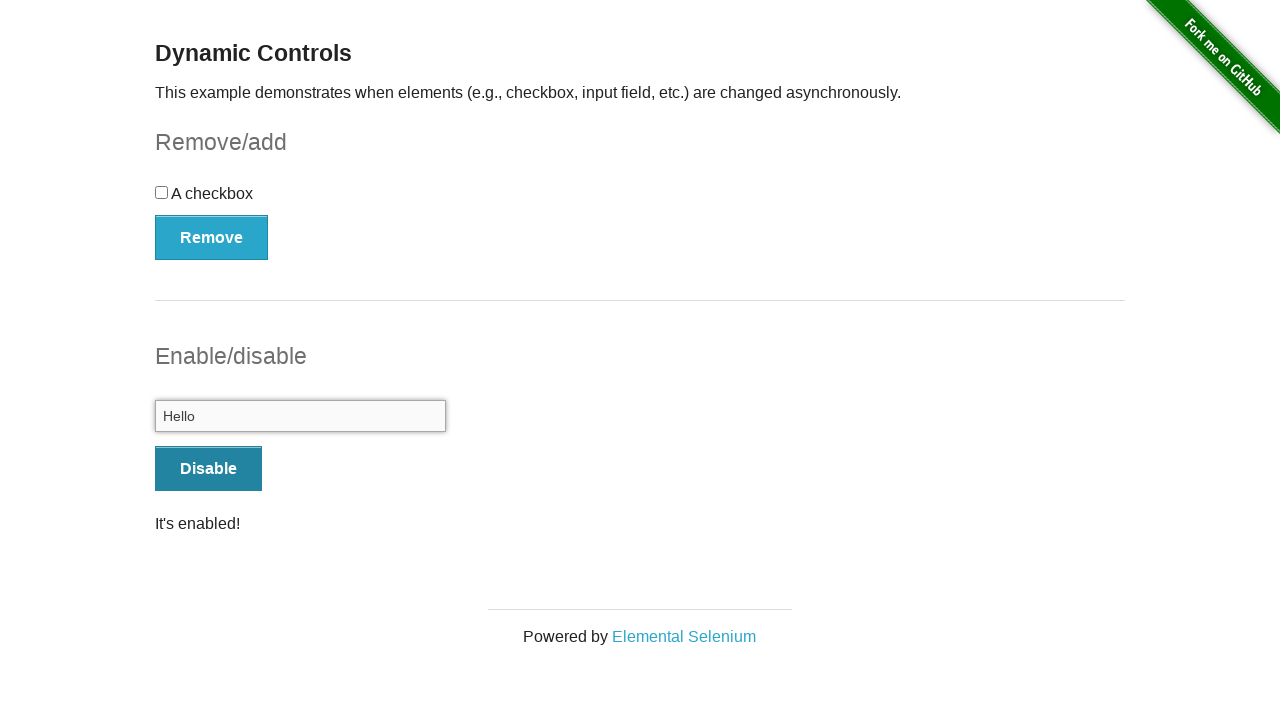

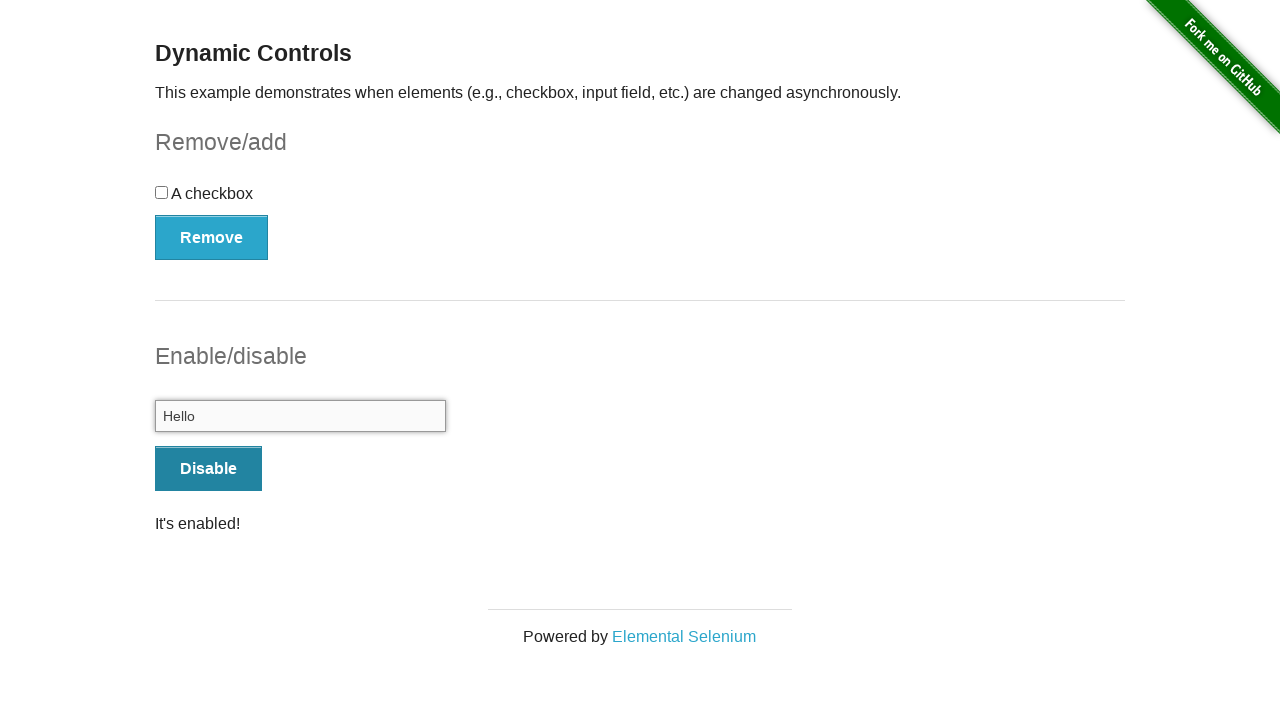